Tests form validation by filling out a data types form with some fields left empty (zip code, email, phone) and submitting to verify validation behavior on required fields.

Starting URL: https://bonigarcia.dev/selenium-webdriver-java/data-types.html

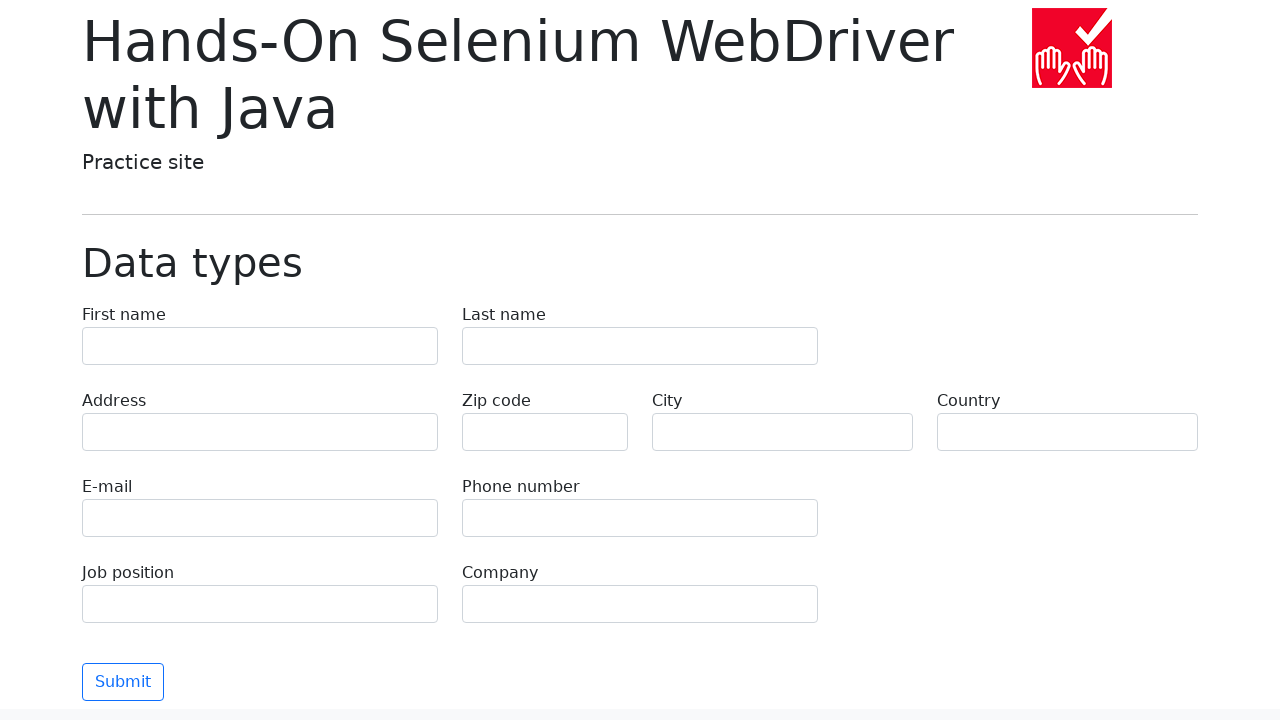

Filled first name field with 'Иван' on input[name='first-name']
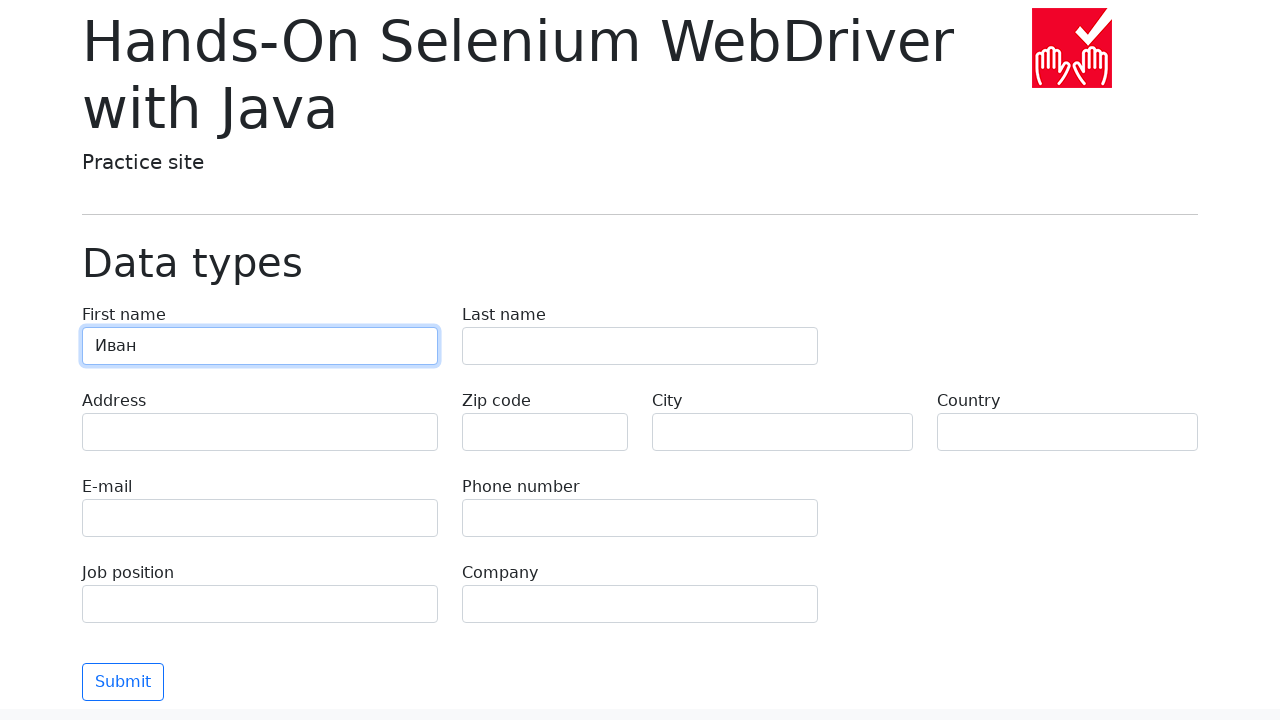

Filled last name field with 'Петров' on input[name='last-name']
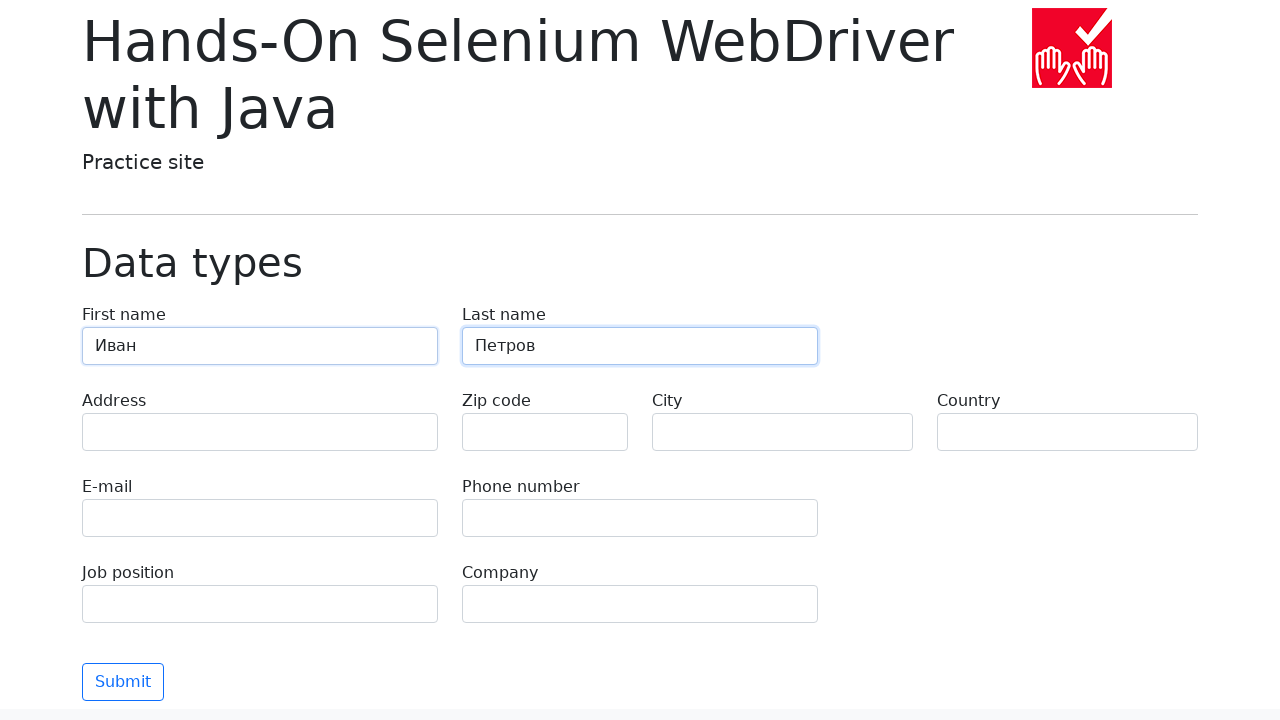

Filled address field with 'Ленина, 55-3' on input[name='address']
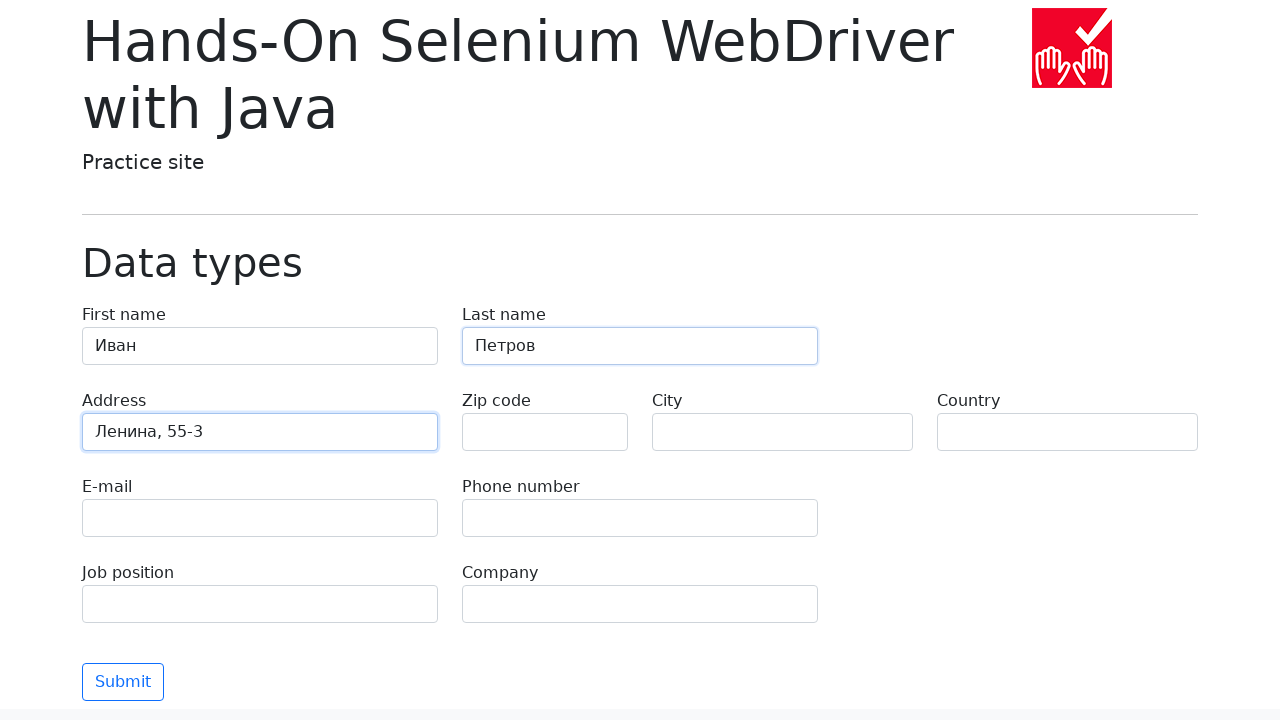

Filled city field with 'Москва' on input[name='city']
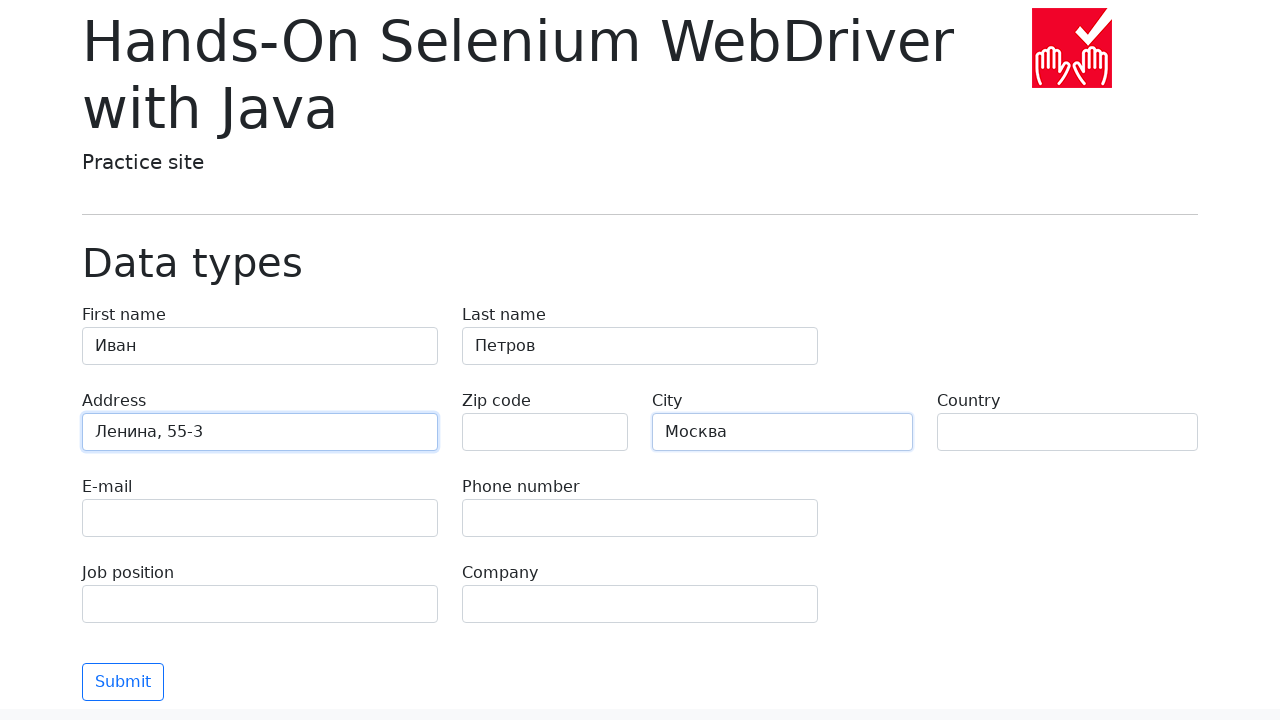

Filled country field with 'Россия' on input[name='country']
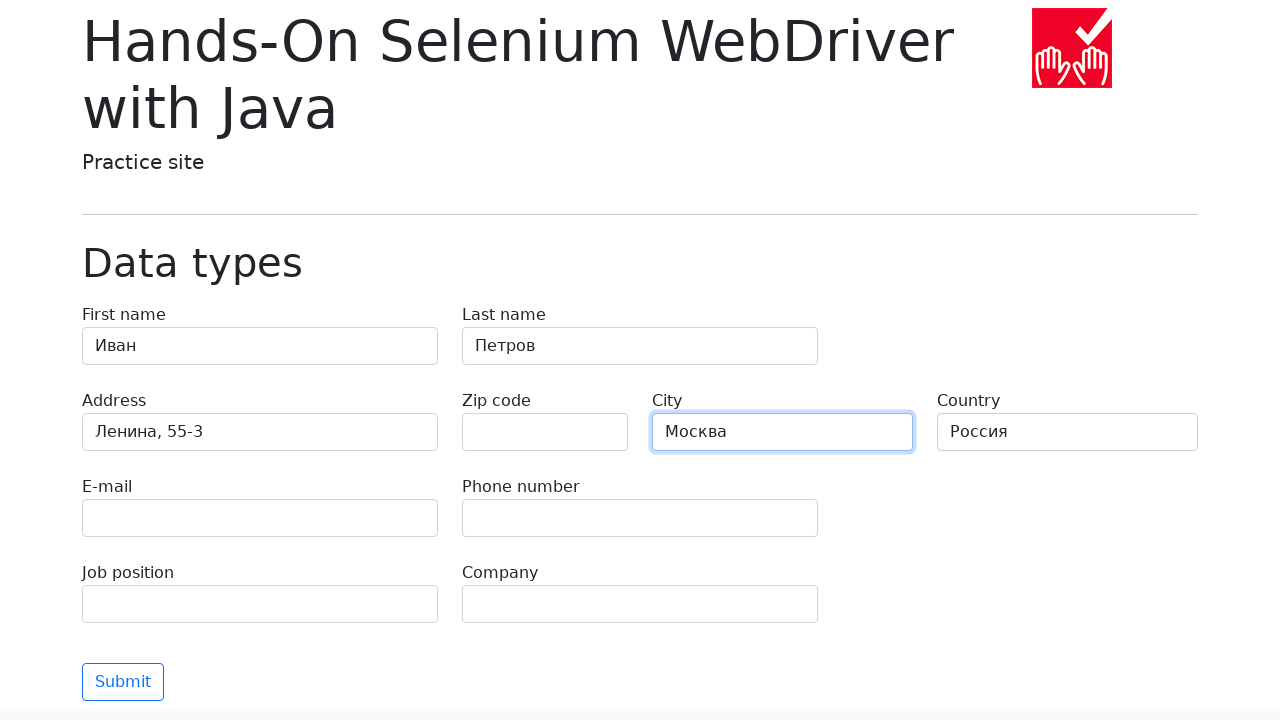

Filled job position field with 'QA' on input[name='job-position']
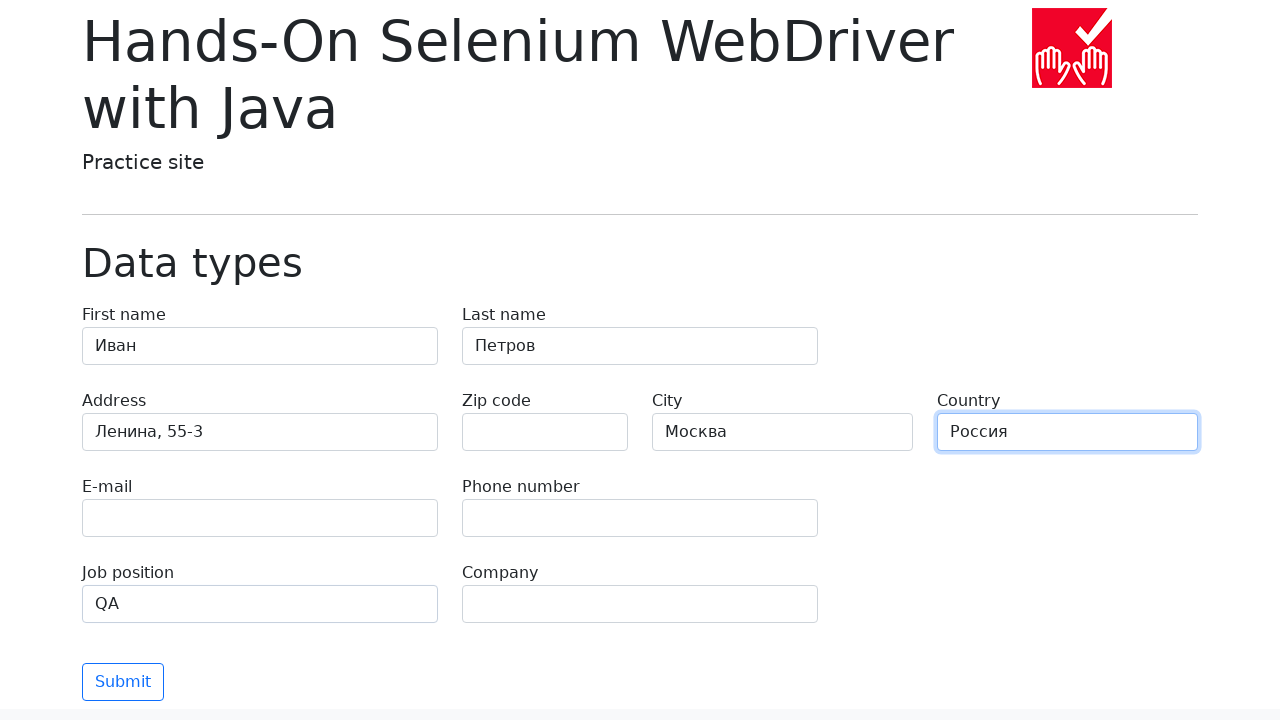

Filled company field with 'Merion' on input[name='company']
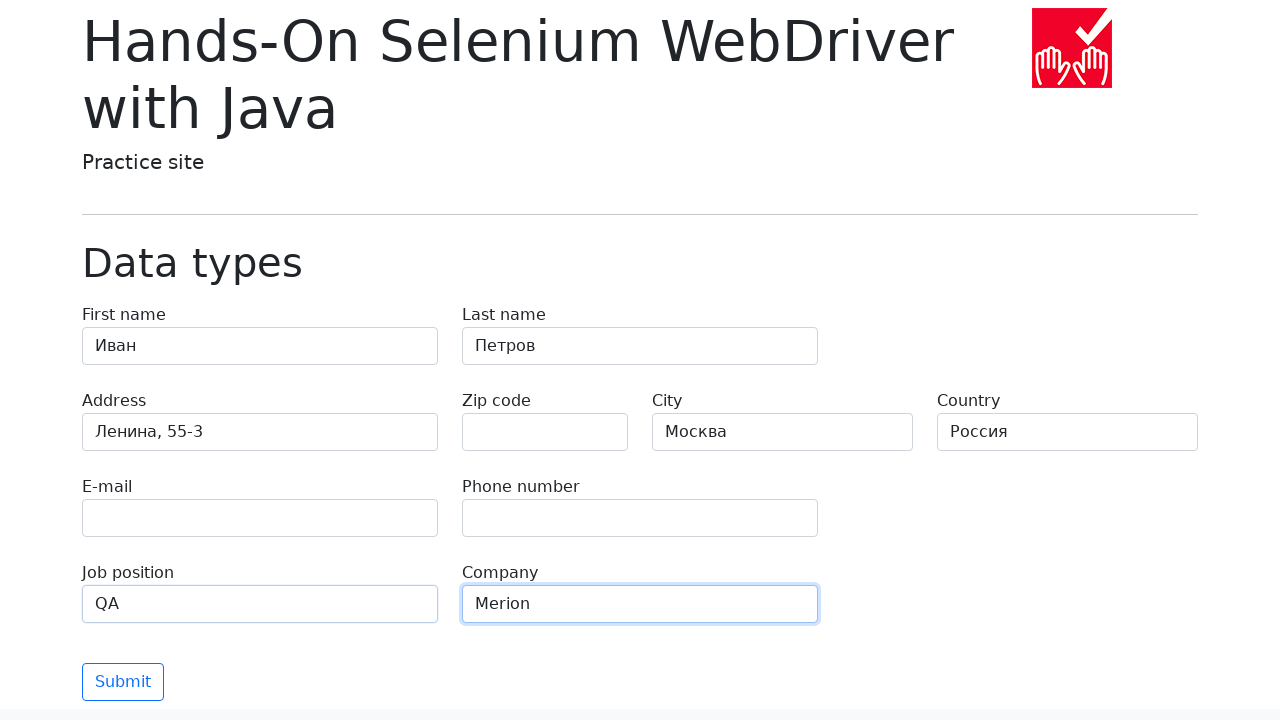

Clicked submit button to validate form with empty required fields at (123, 682) on button[type='submit']
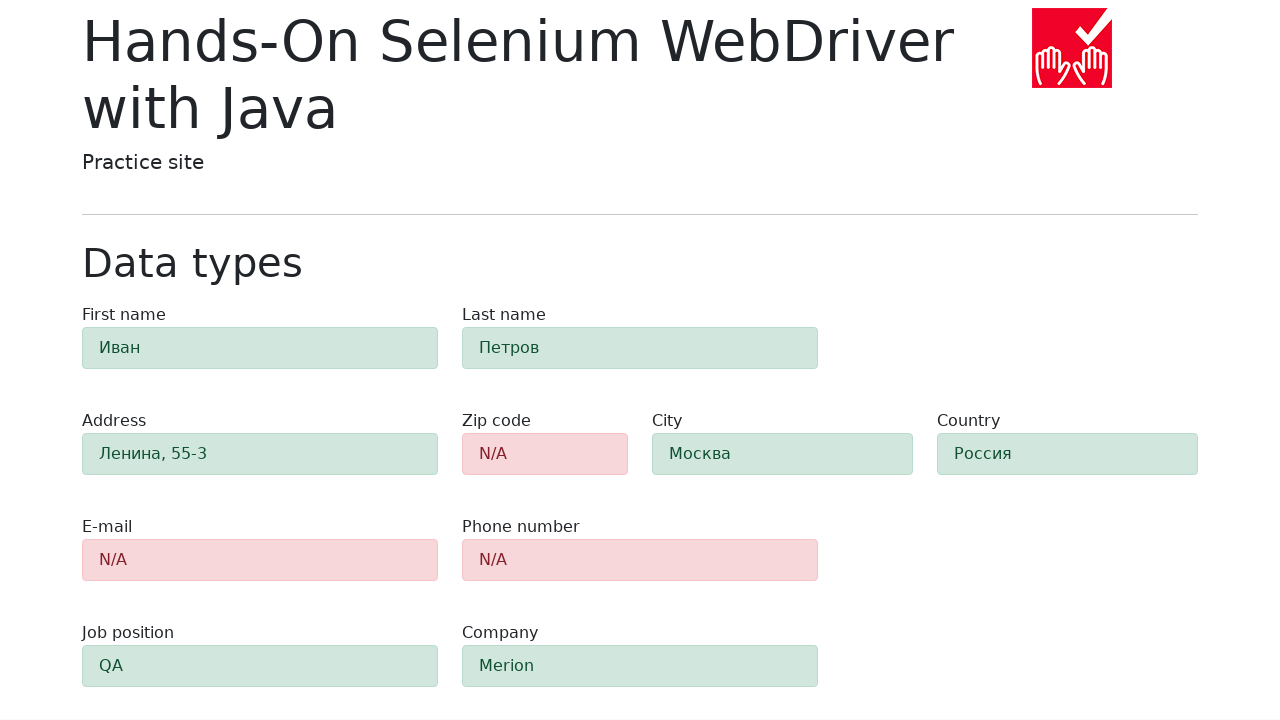

Form validation alert appeared showing validation errors for empty required fields
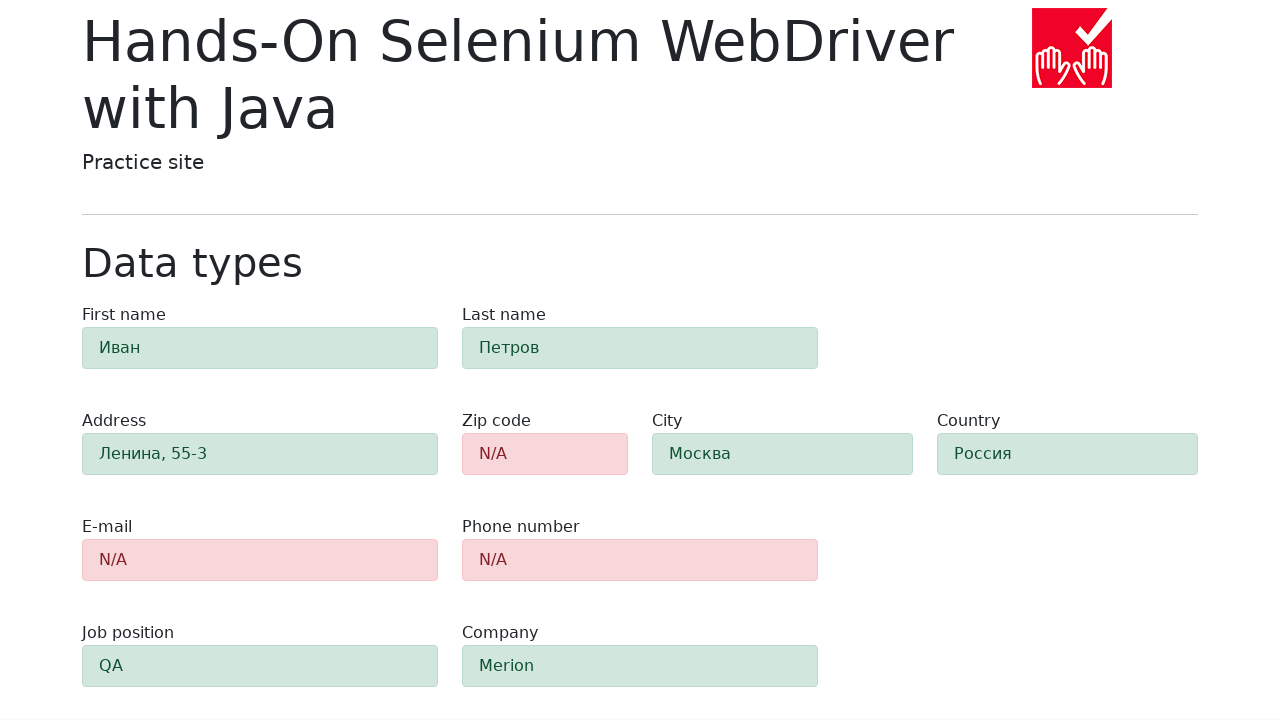

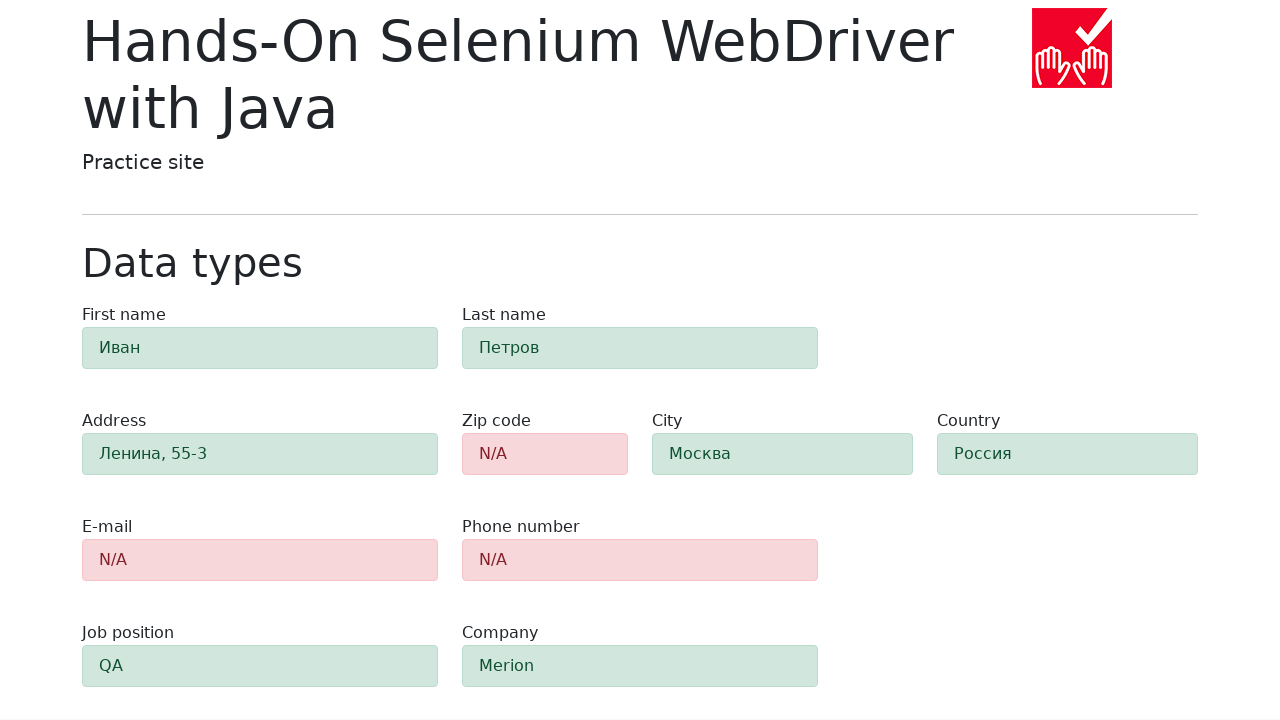